Tests XPath locator strategies using sibling and parent traversal to locate buttons in the header and verify their text content

Starting URL: https://rahulshettyacademy.com/AutomationPractice/

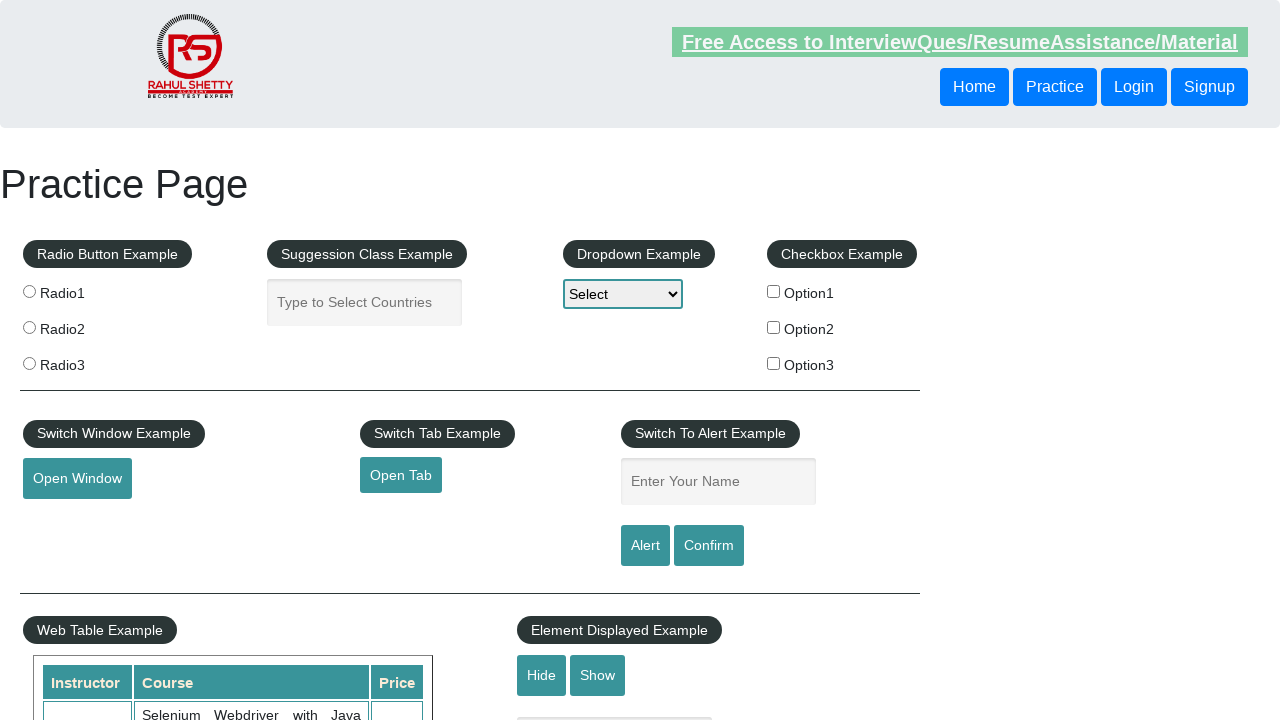

Located button using following-sibling XPath strategy
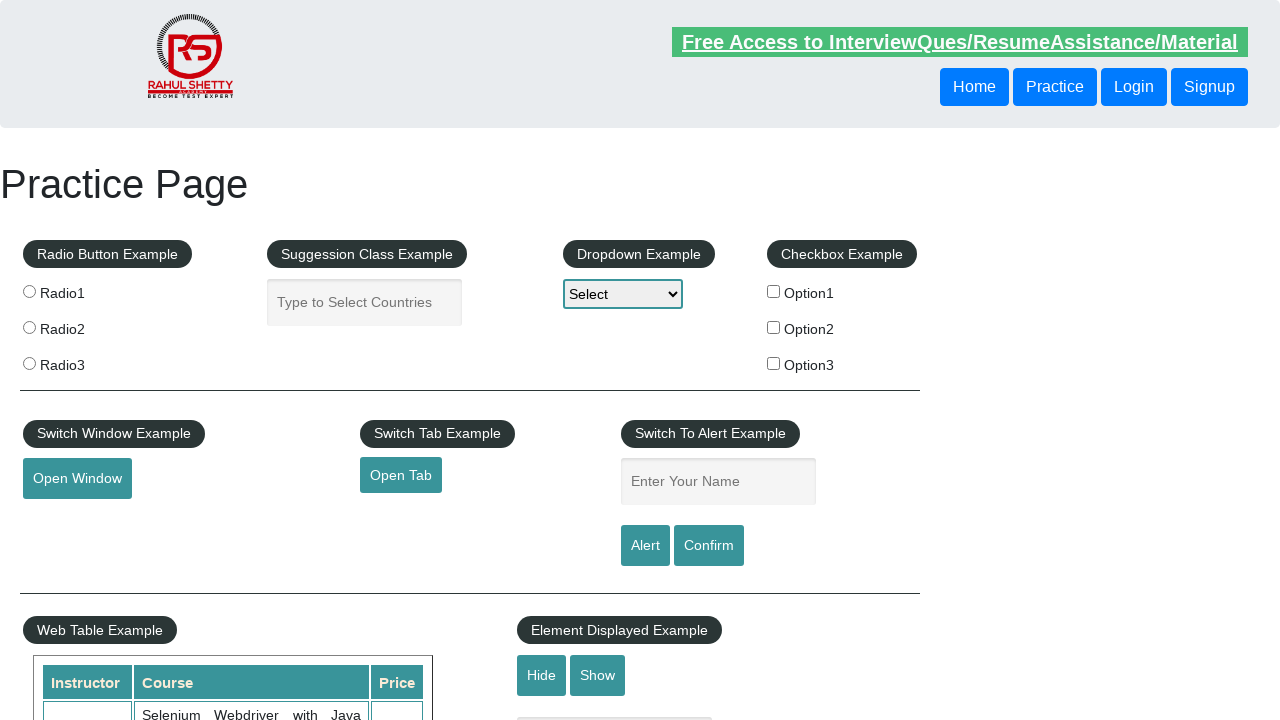

Waited for sibling button to be visible
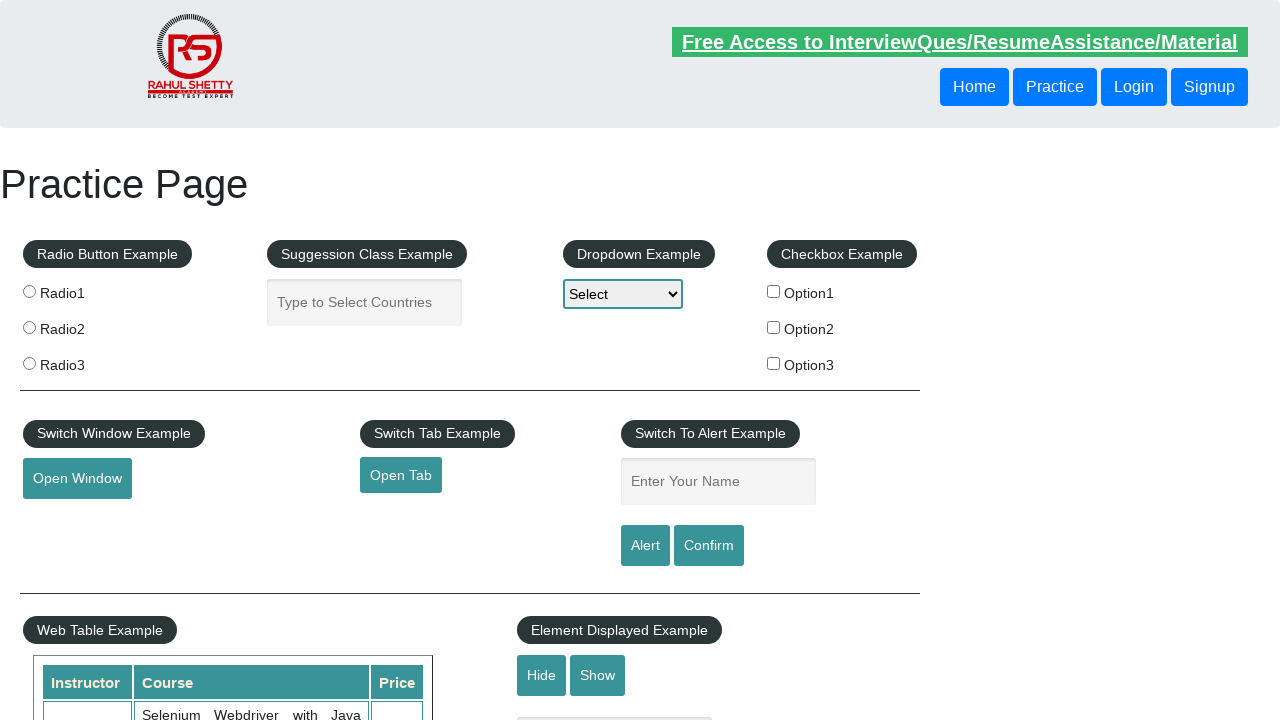

Retrieved text content from sibling button: 'Login'
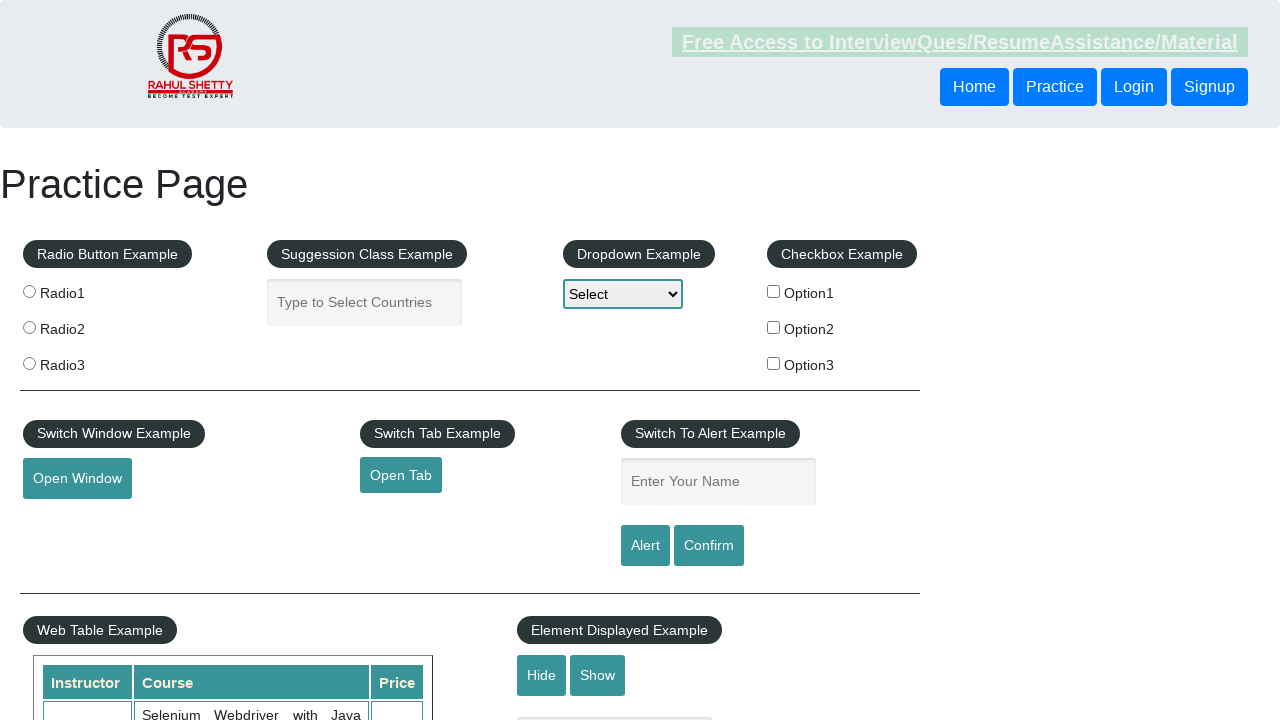

Located button using parent traversal XPath strategy
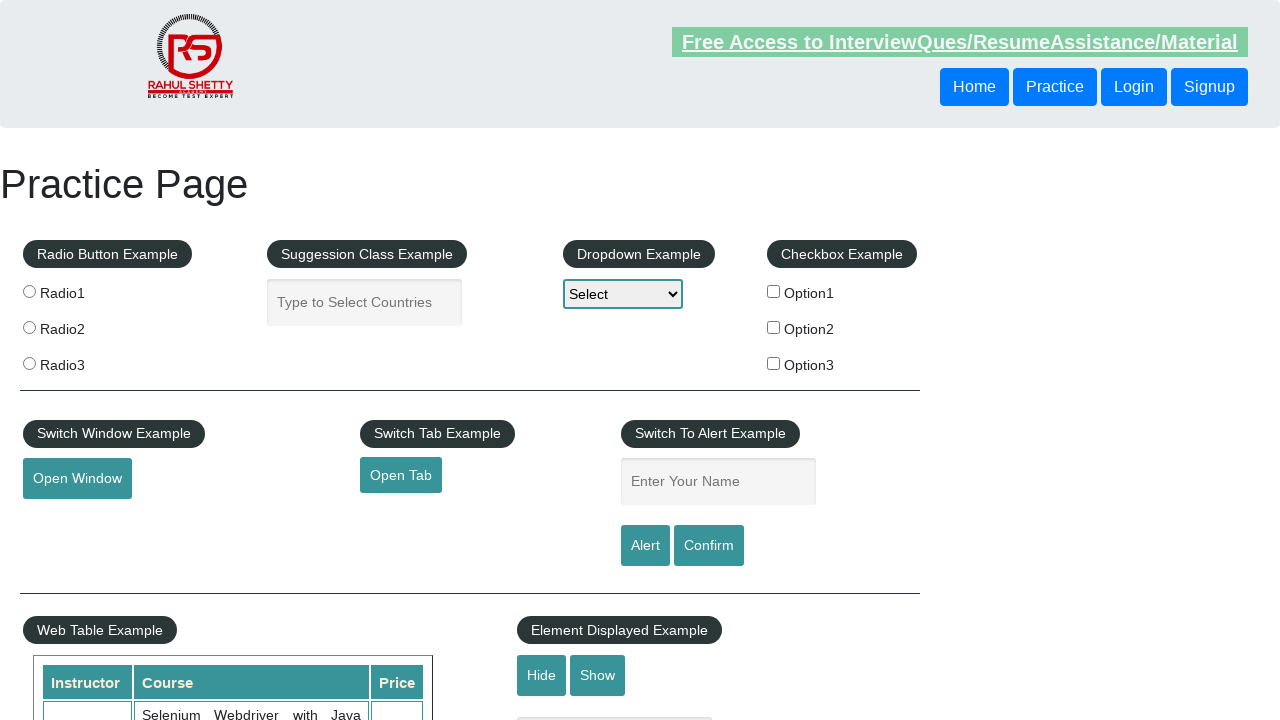

Retrieved text content from parent traversal button: 'Login'
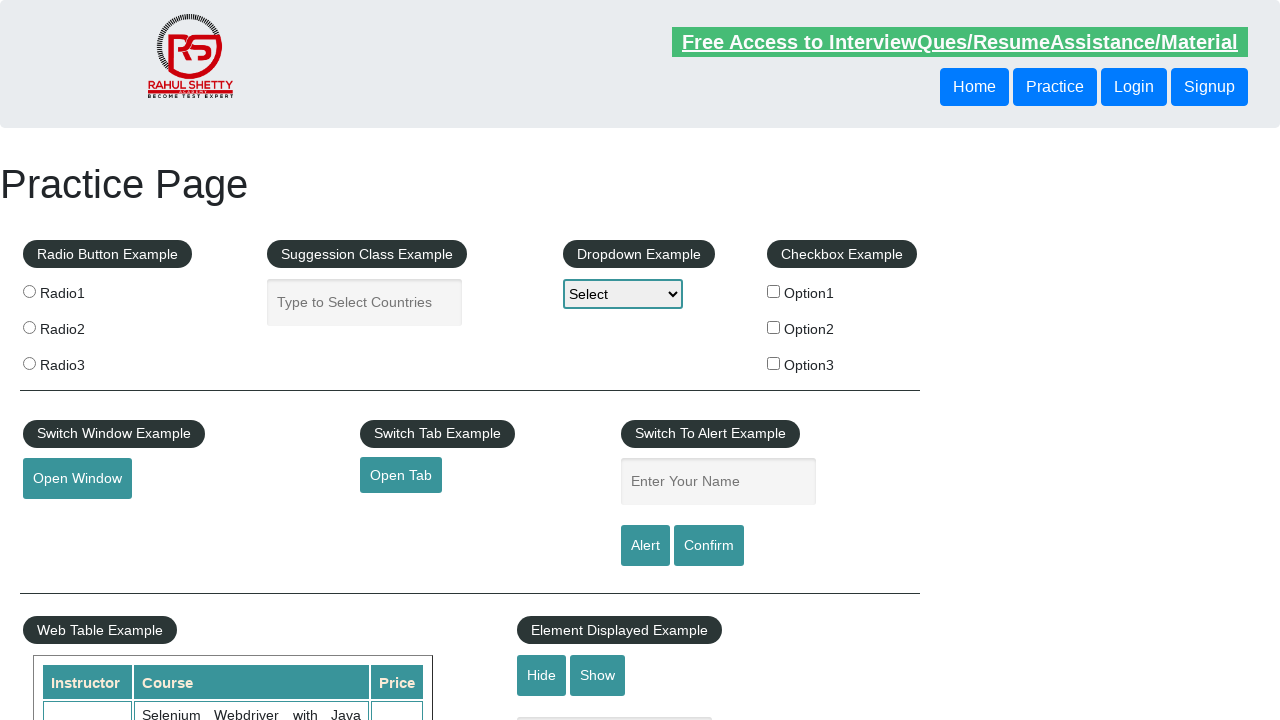

Verified both XPath strategies located the same button with matching text content
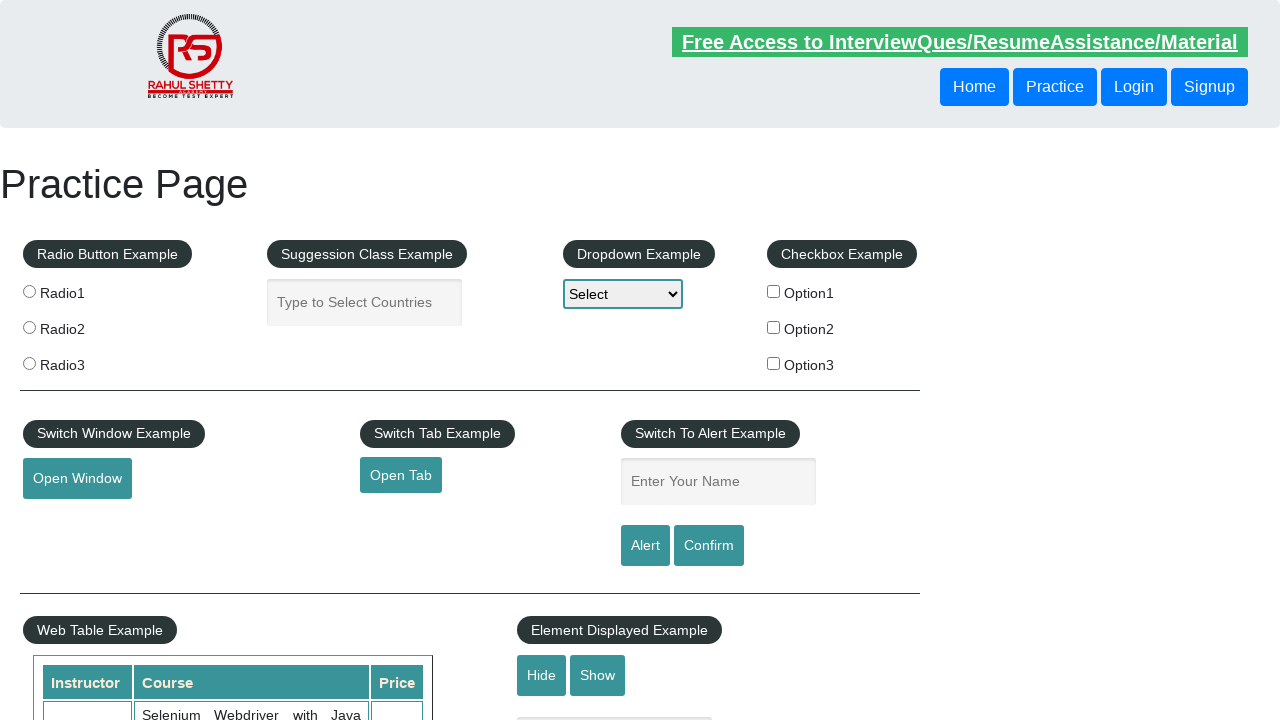

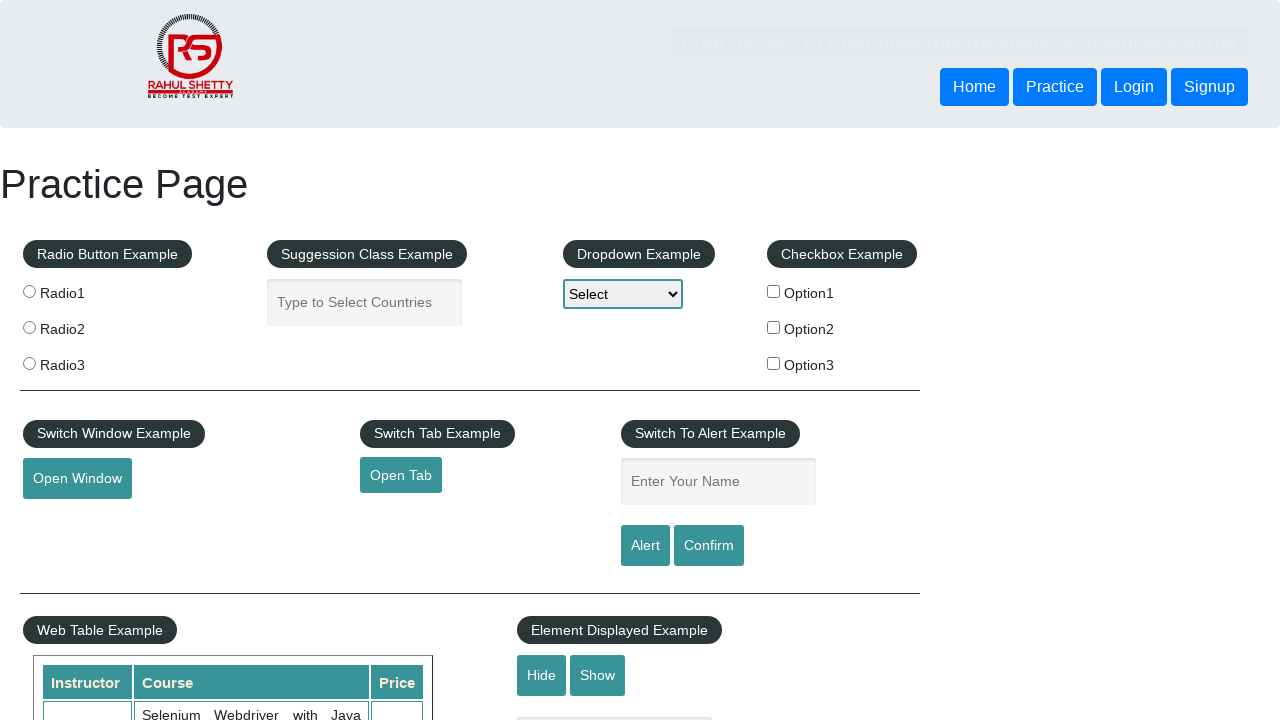